Tests window handling functionality by clicking a button that opens a new window and switching between windows

Starting URL: http://demo.automationtesting.in/Windows.html

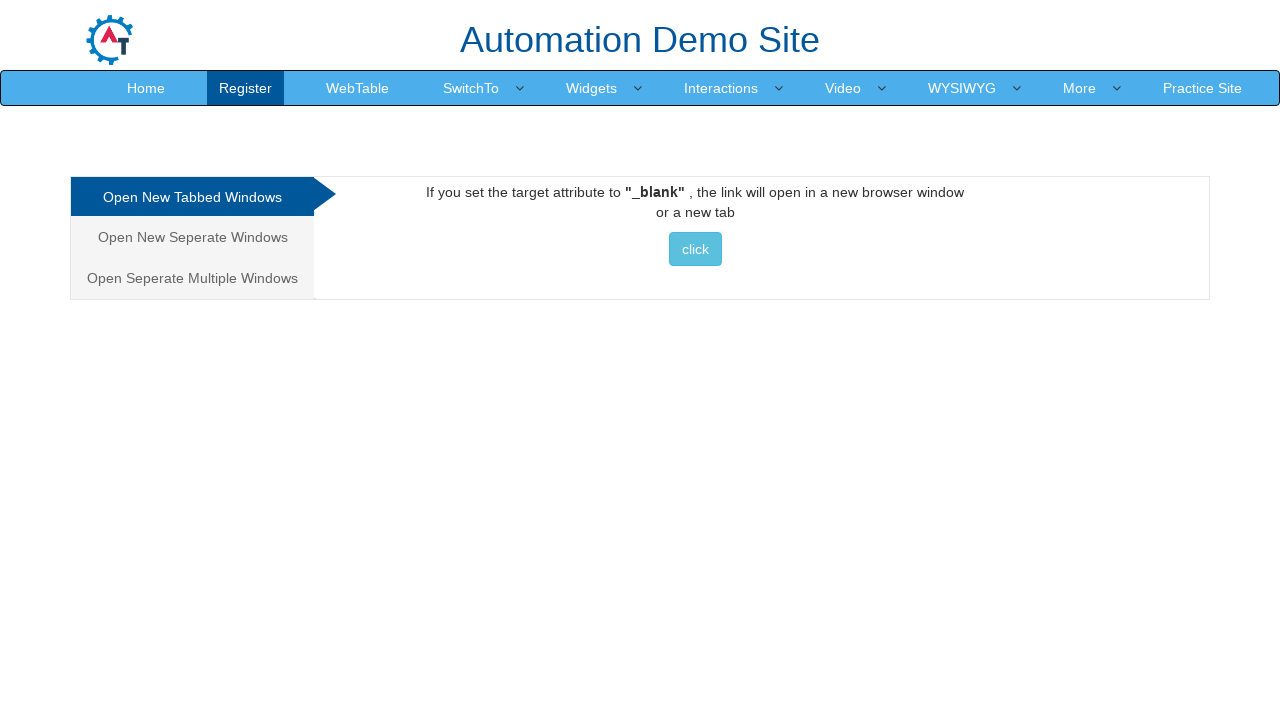

Clicked button to open new window/tab at (695, 249) on xpath=//*[@id="Tabbed"]/a/button
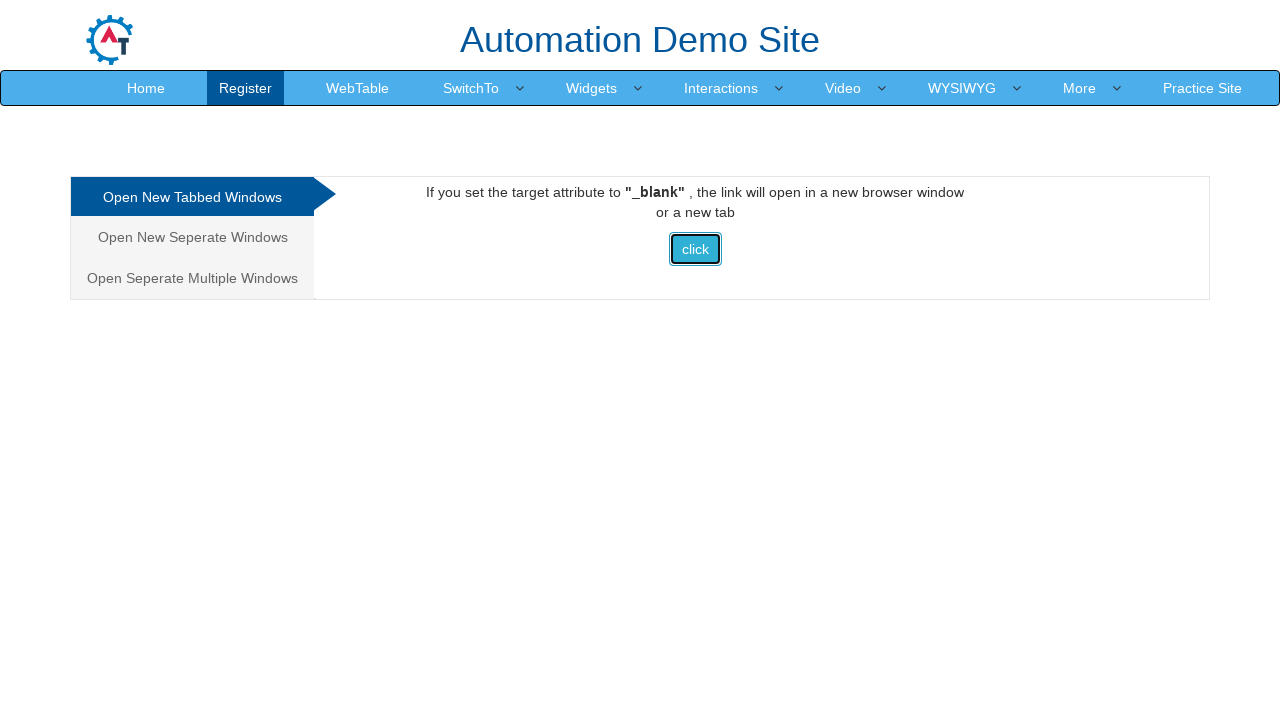

Waited for new page to open
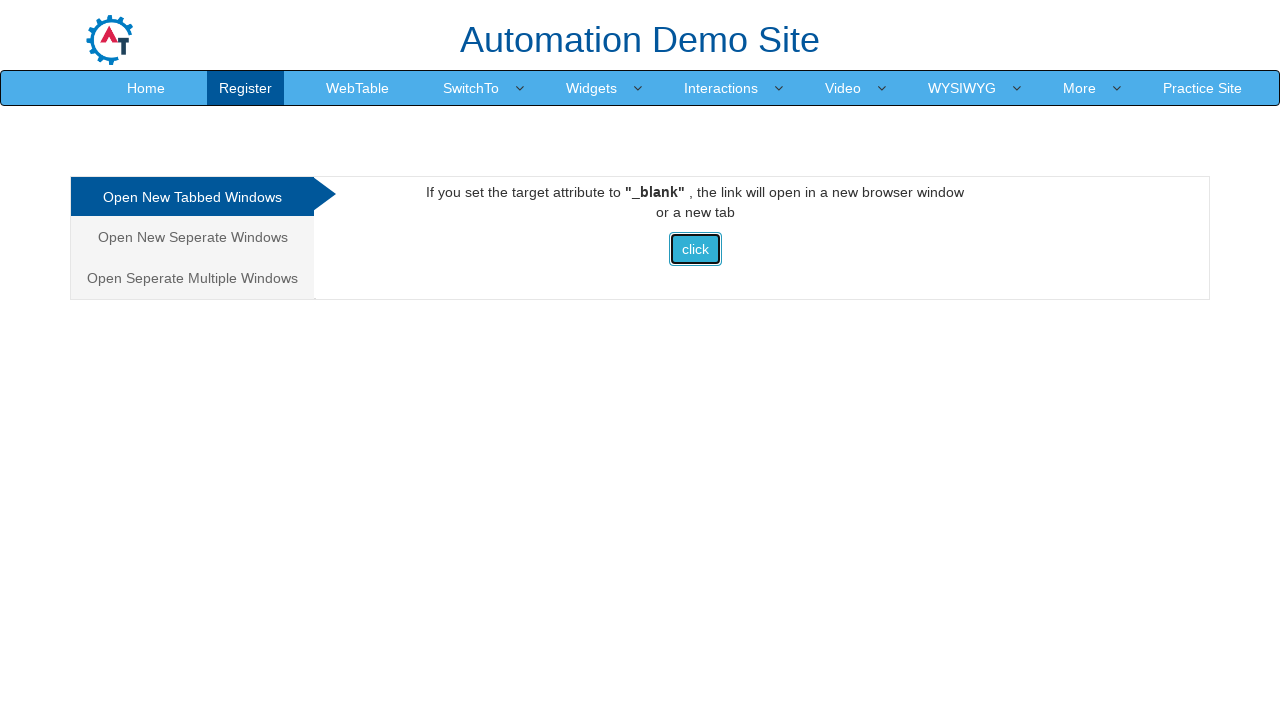

Retrieved all open pages/tabs from context
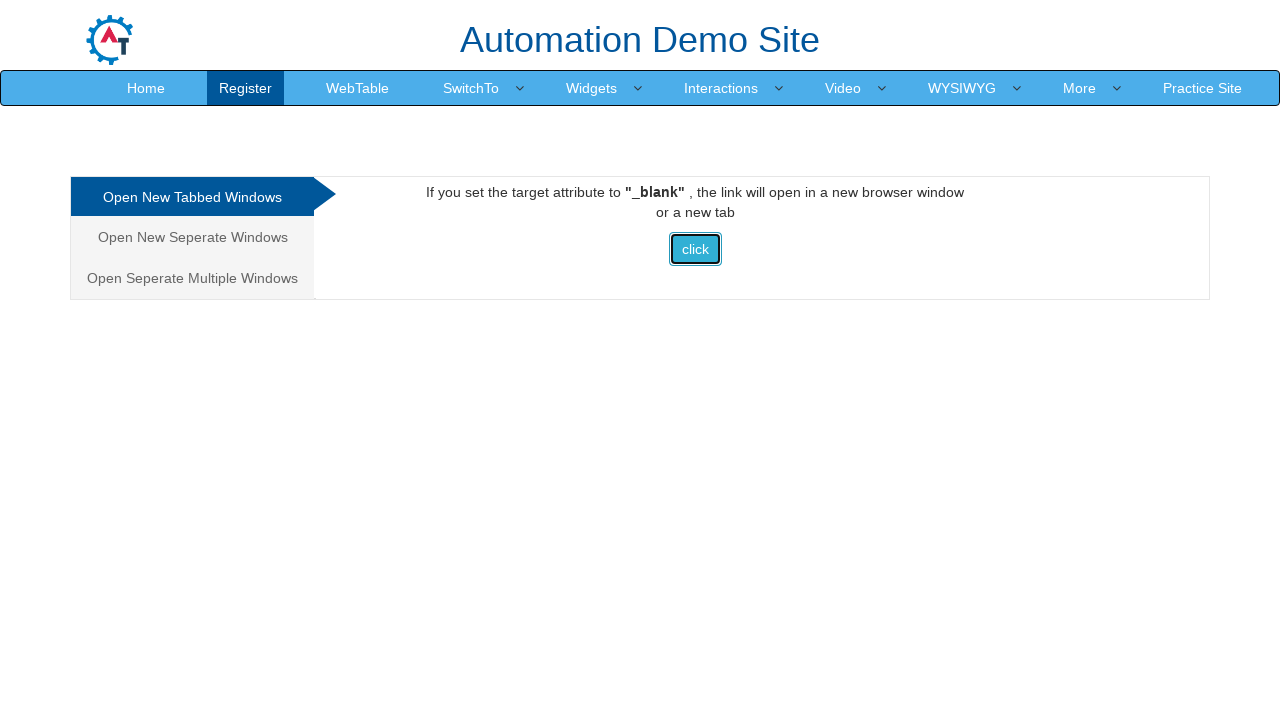

Printed title of page: Frames & windows
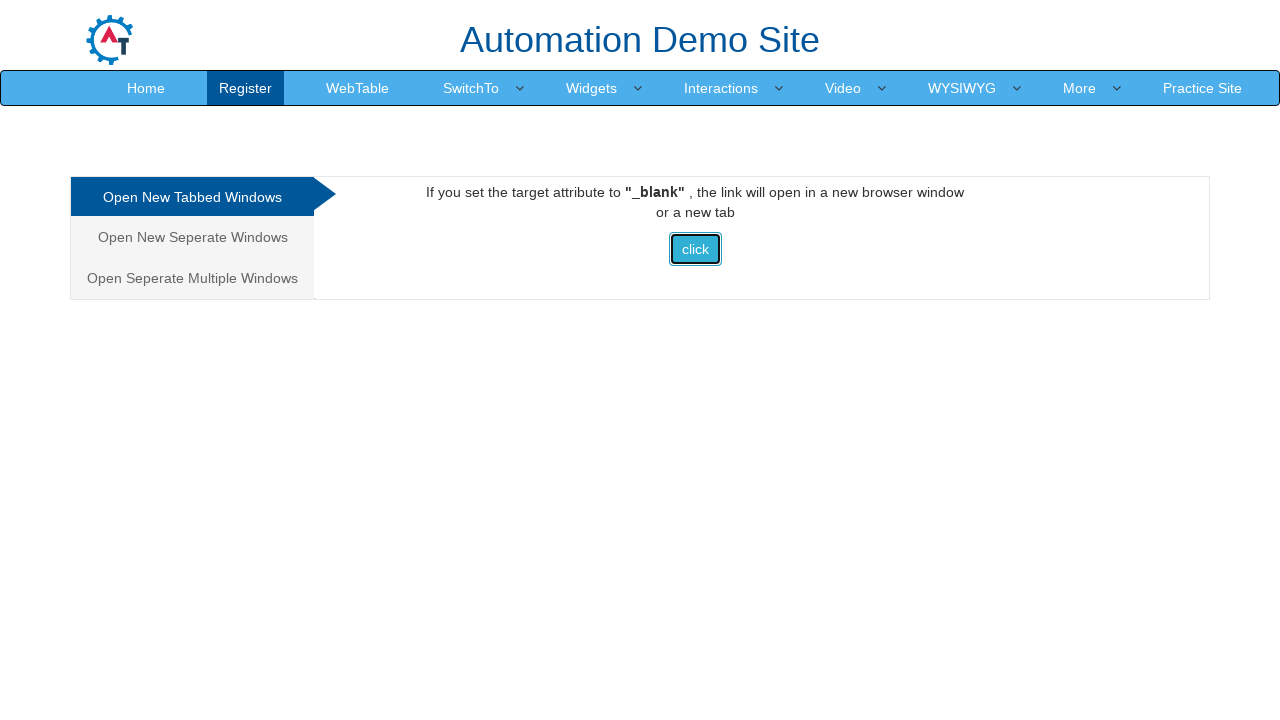

Printed title of page: Selenium
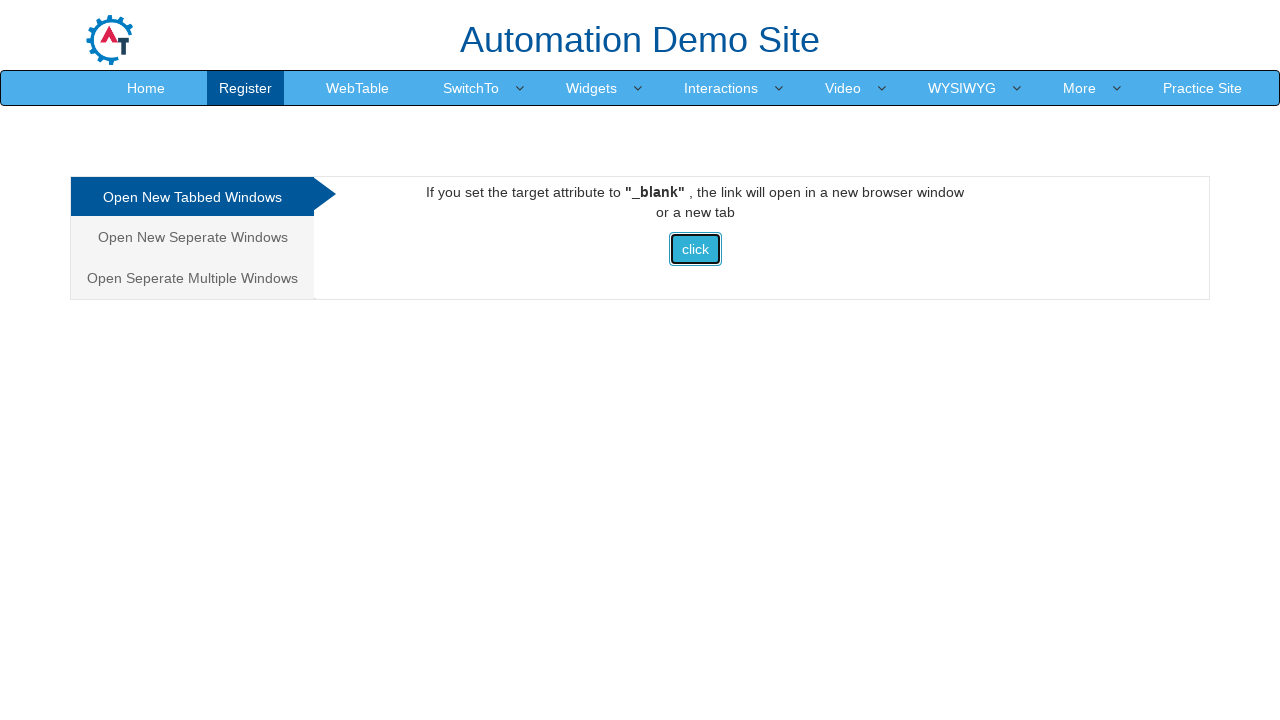

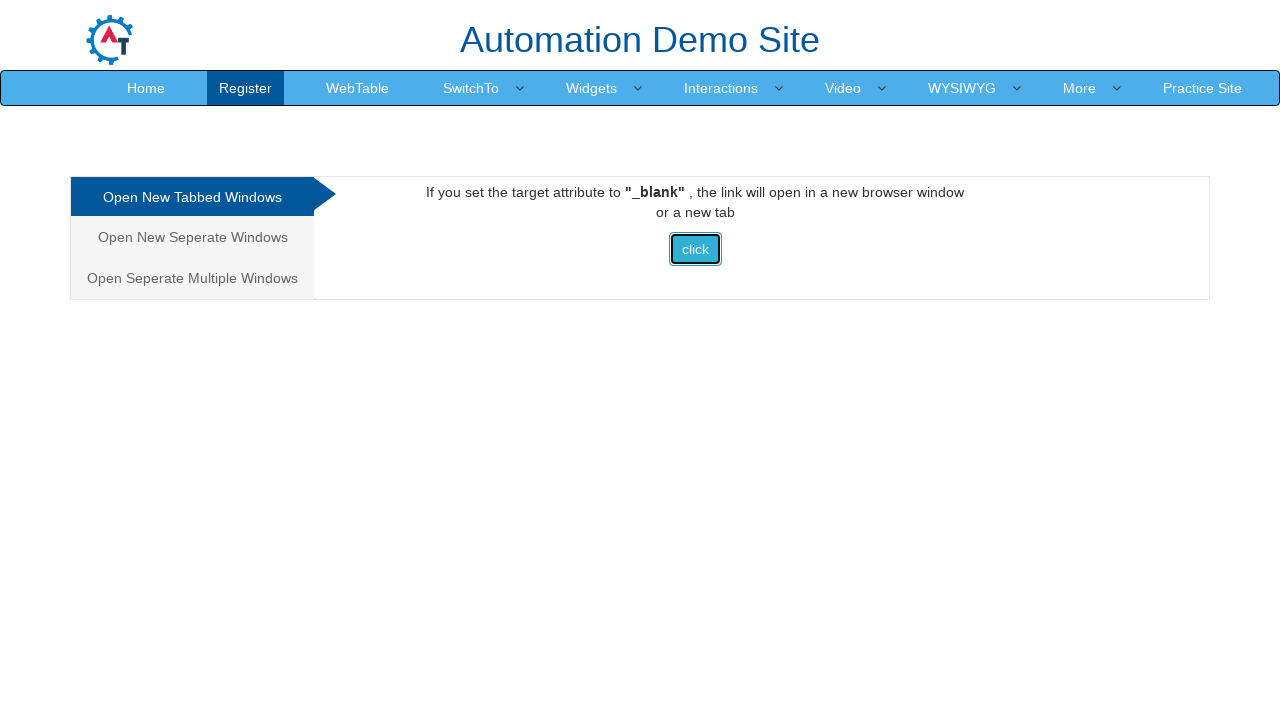